Tests that todo data persists after page reload, maintaining completion state

Starting URL: https://demo.playwright.dev/todomvc

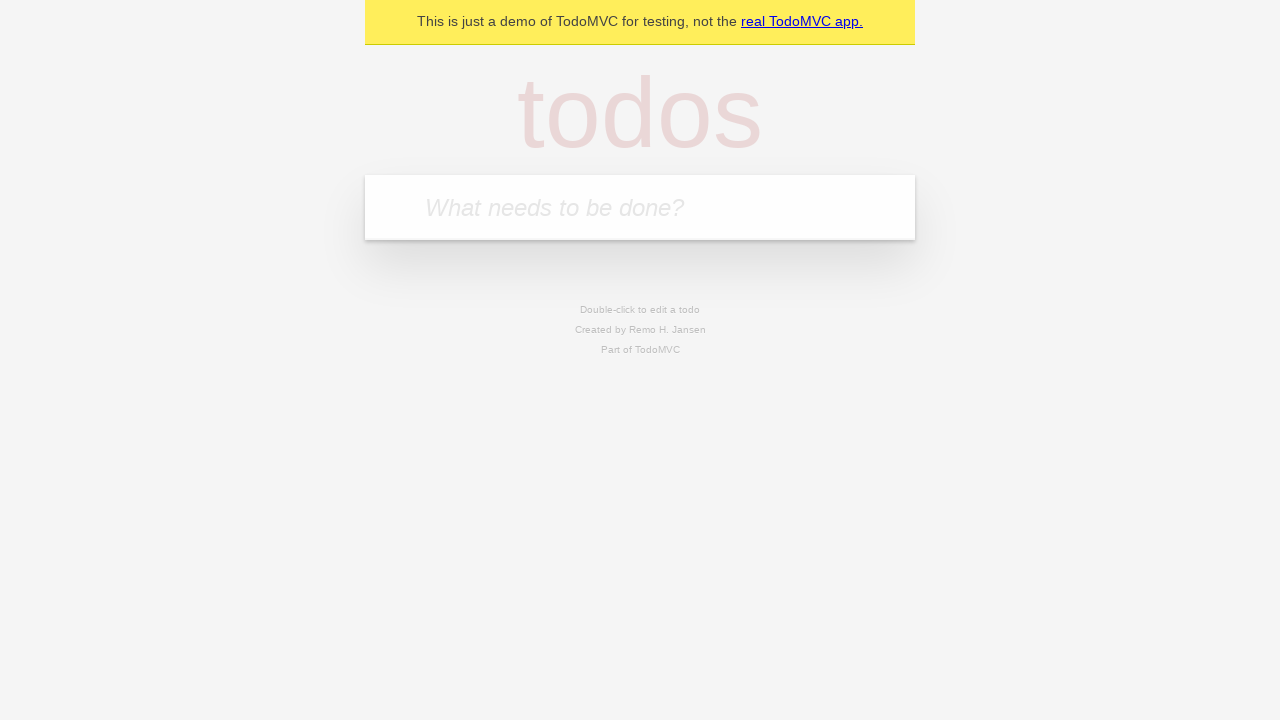

Filled todo input with 'buy some cheese' on internal:attr=[placeholder="What needs to be done?"i]
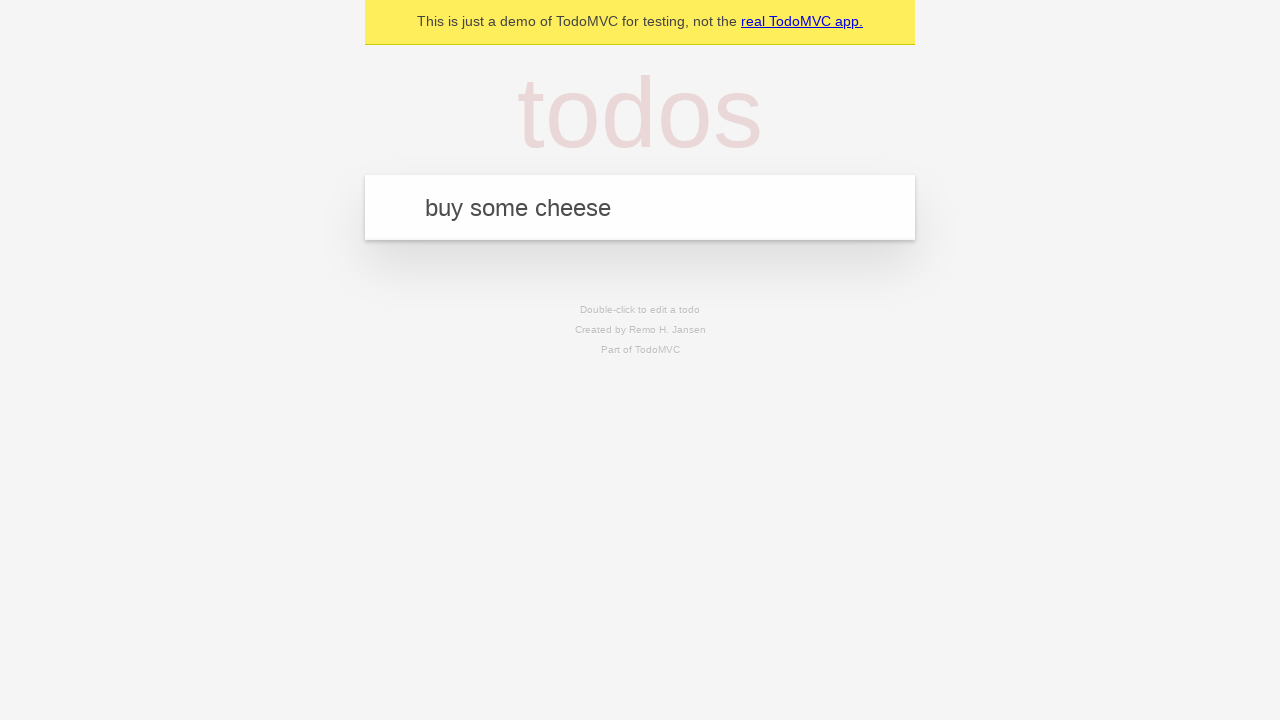

Pressed Enter to create first todo item on internal:attr=[placeholder="What needs to be done?"i]
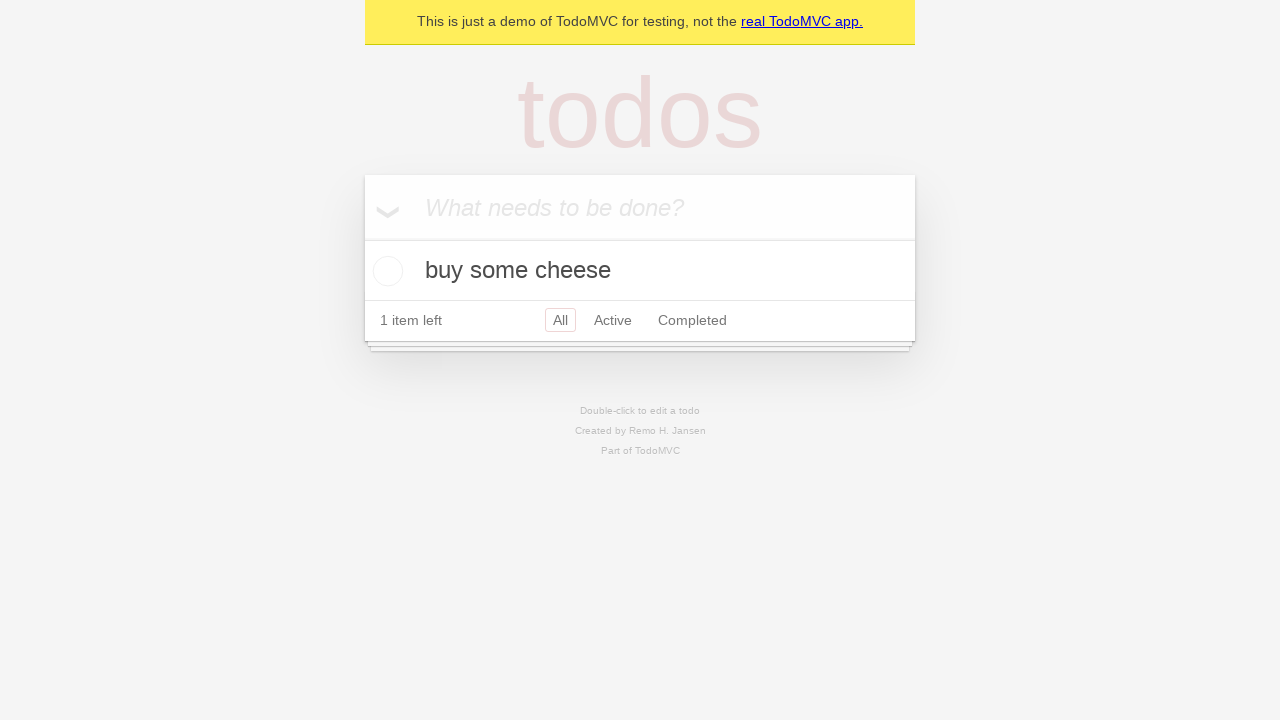

Filled todo input with 'feed the cat' on internal:attr=[placeholder="What needs to be done?"i]
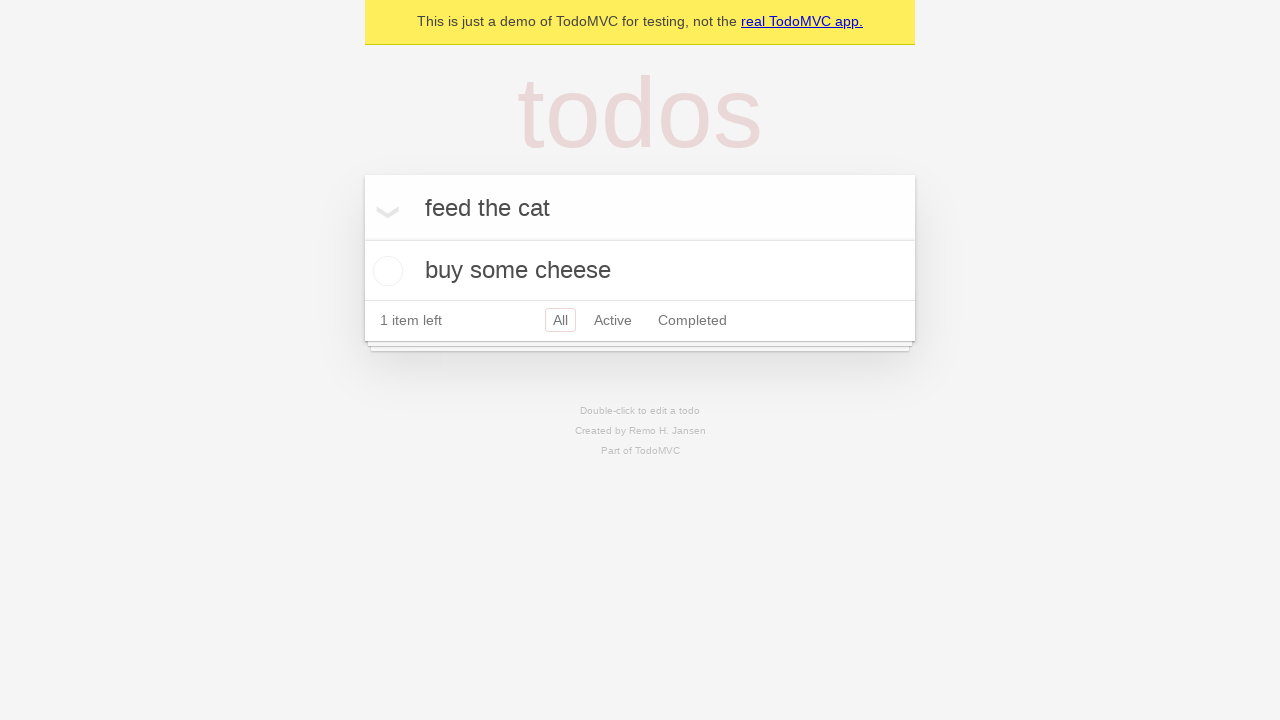

Pressed Enter to create second todo item on internal:attr=[placeholder="What needs to be done?"i]
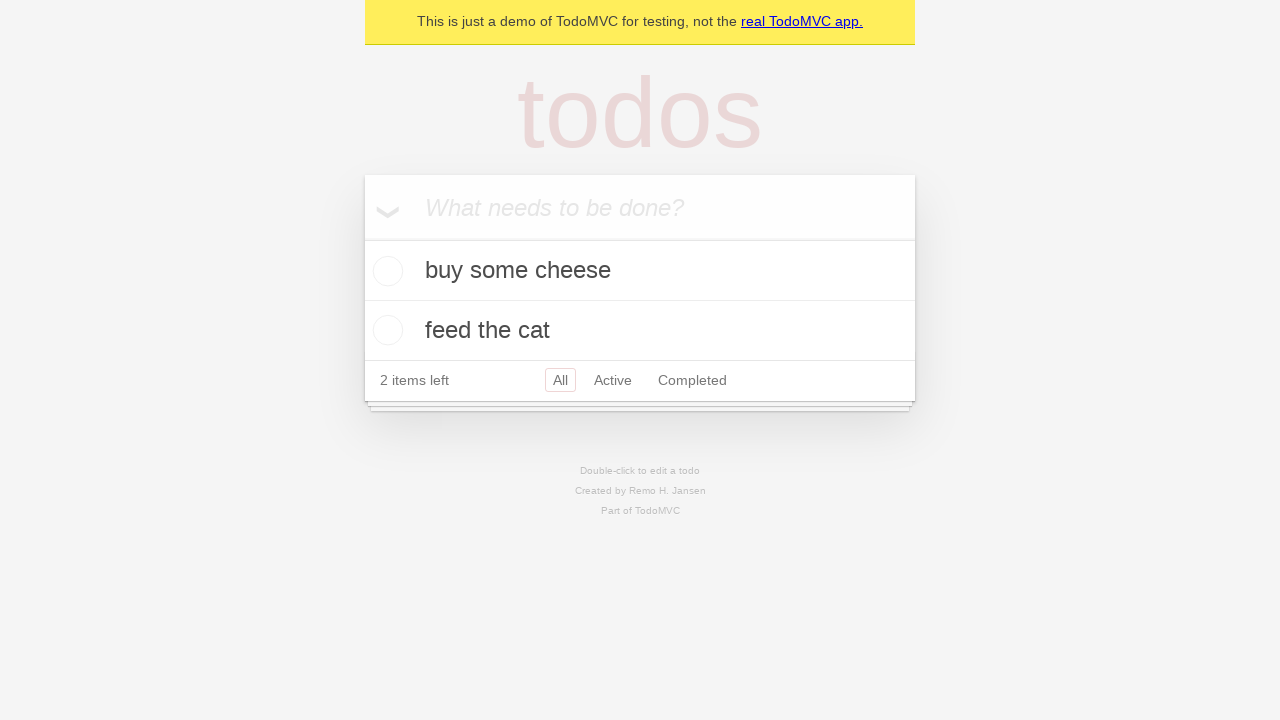

Checked the first todo item as completed at (385, 271) on internal:testid=[data-testid="todo-item"s] >> nth=0 >> internal:role=checkbox
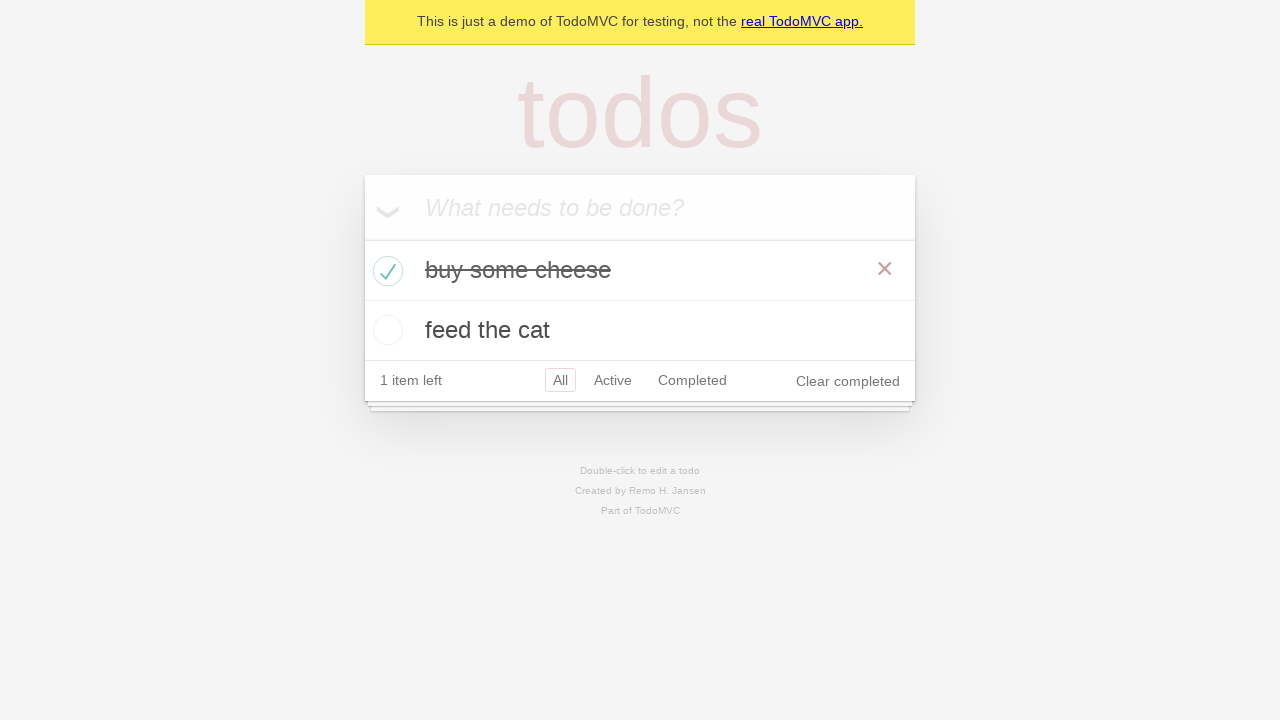

Reloaded the page to test data persistence
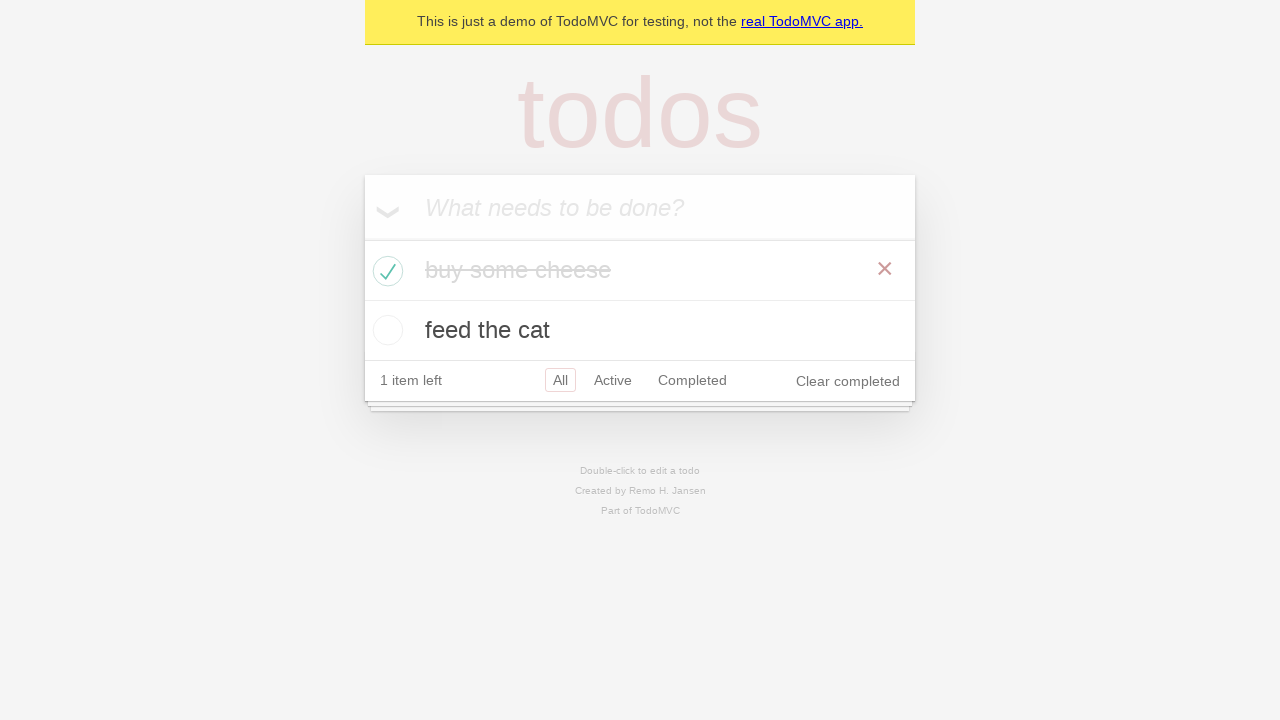

Waited for todo items to appear after page reload
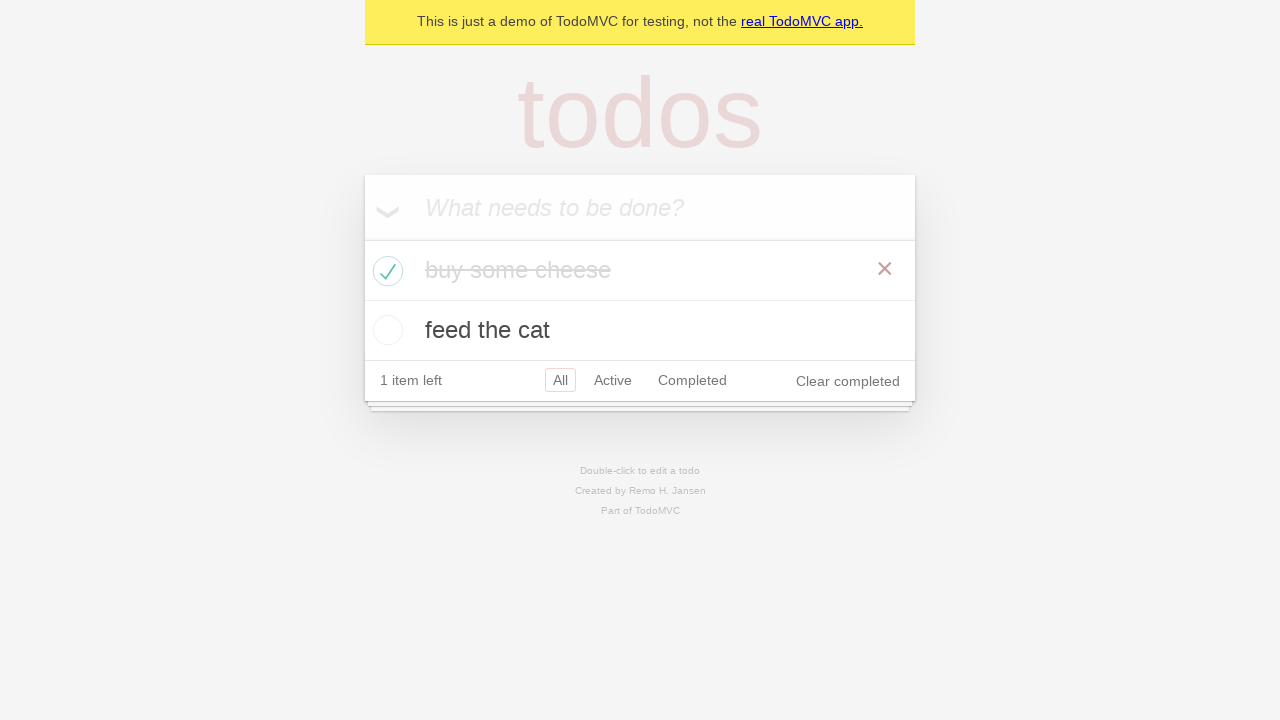

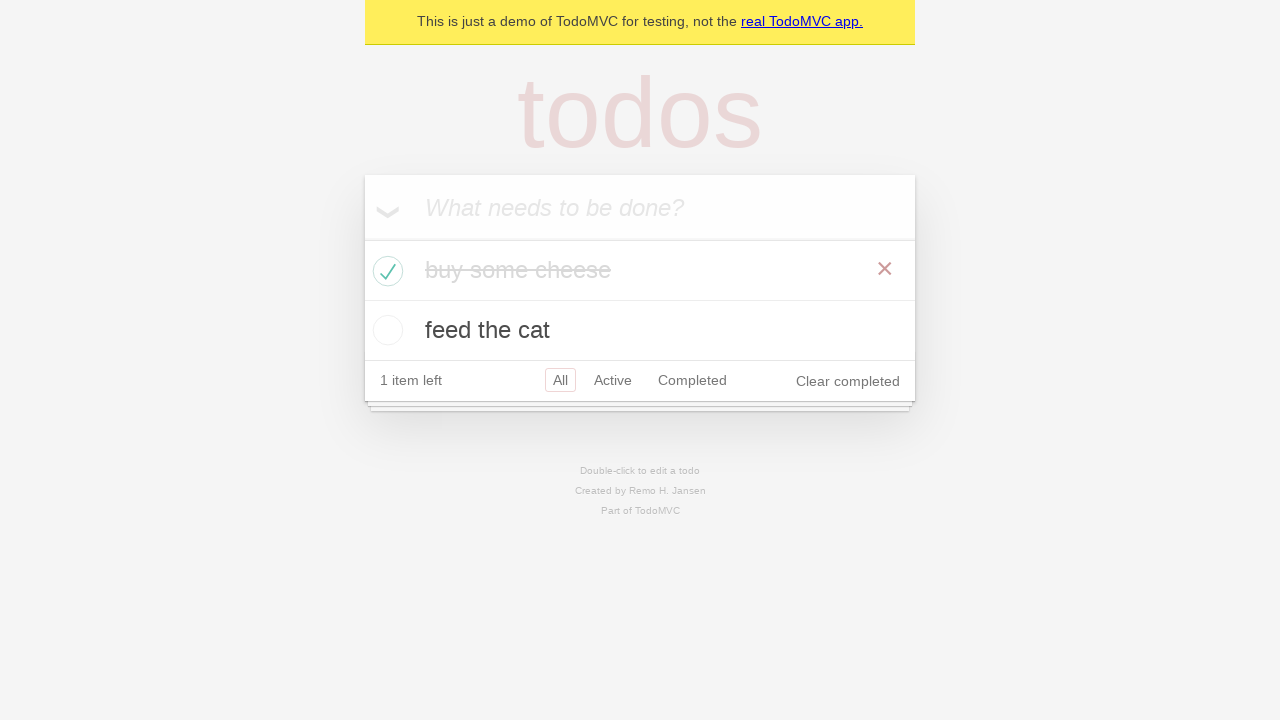